Tests clearing the complete state of all items by checking and then unchecking the toggle all checkbox

Starting URL: https://demo.playwright.dev/todomvc

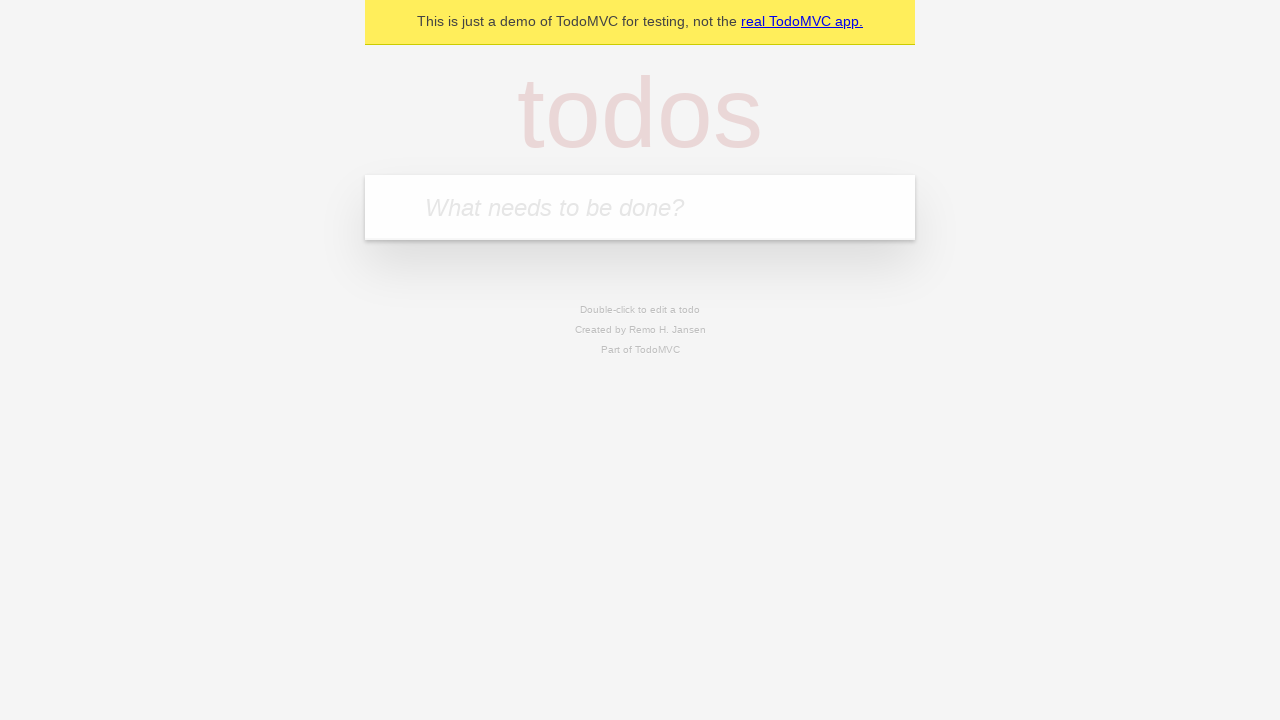

Filled todo input with 'buy some cheese' on internal:attr=[placeholder="What needs to be done?"i]
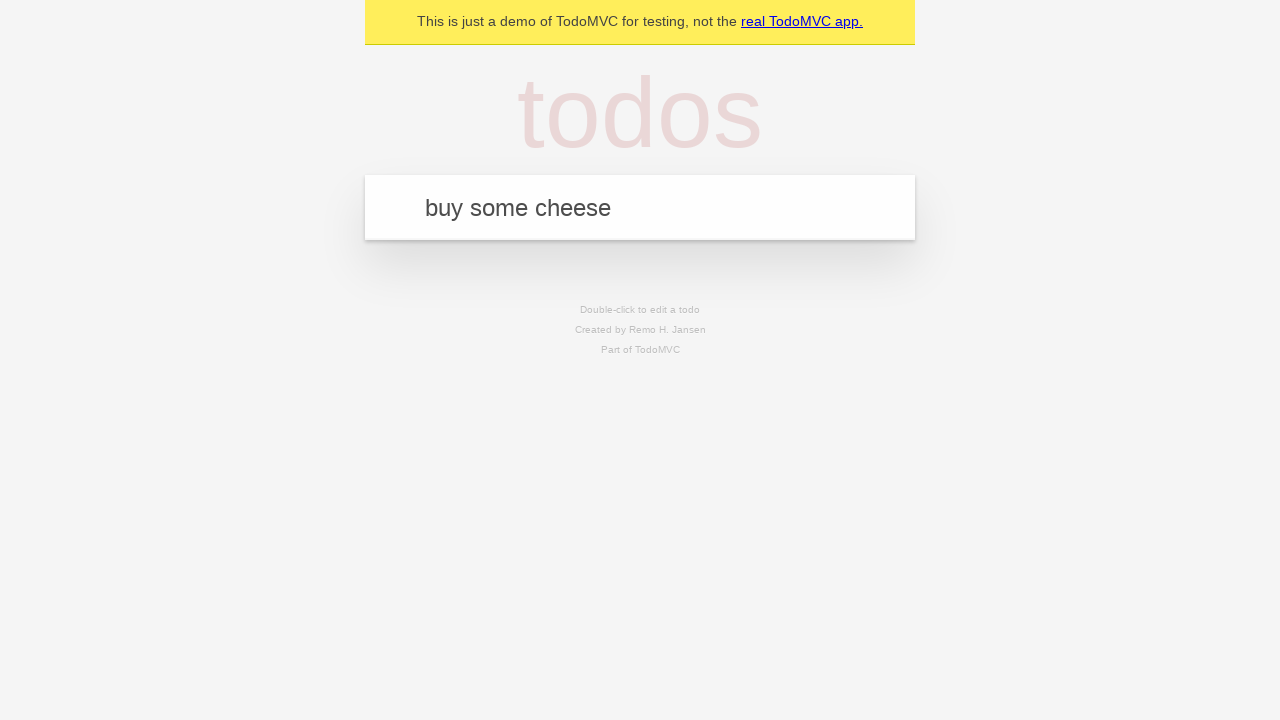

Pressed Enter to create first todo item on internal:attr=[placeholder="What needs to be done?"i]
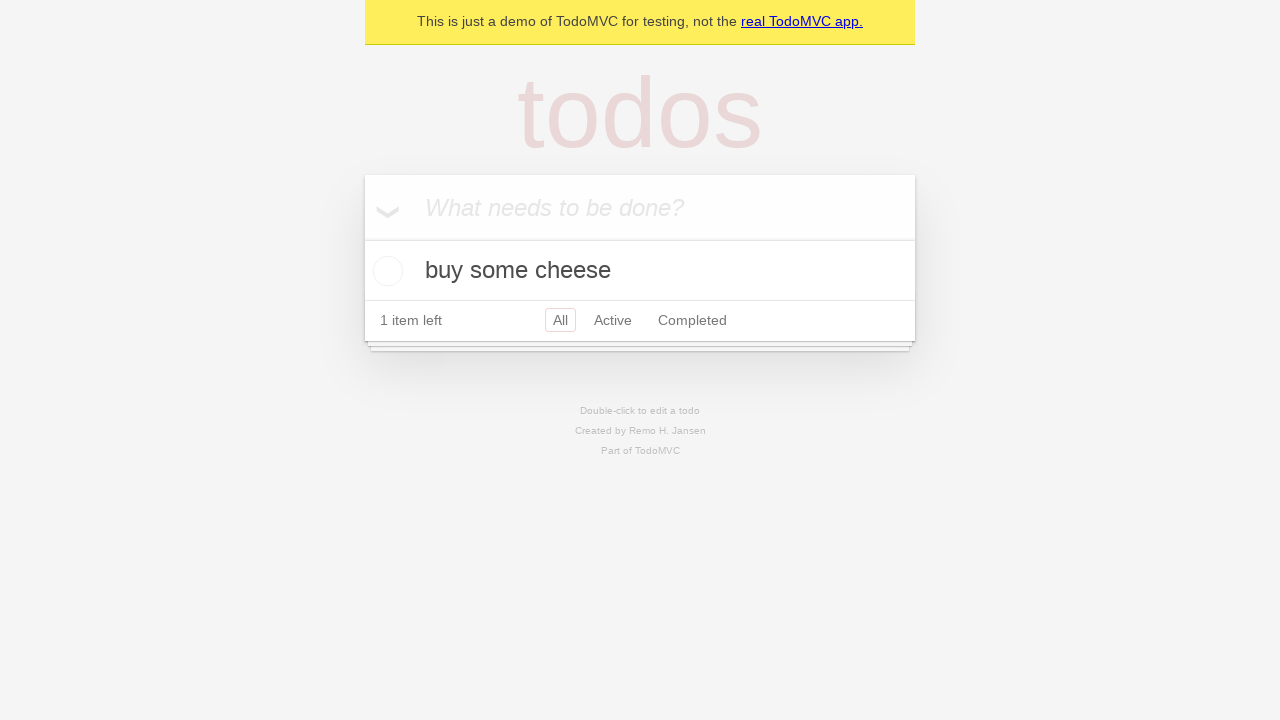

Filled todo input with 'feed the cat' on internal:attr=[placeholder="What needs to be done?"i]
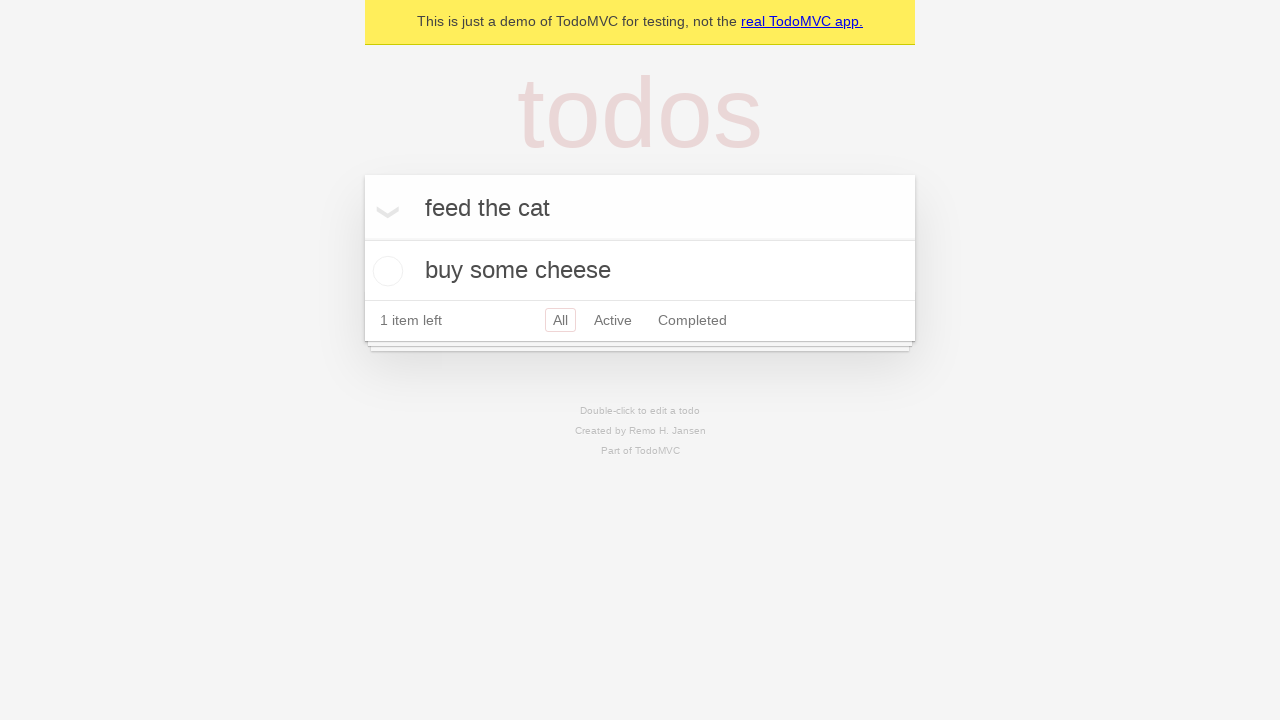

Pressed Enter to create second todo item on internal:attr=[placeholder="What needs to be done?"i]
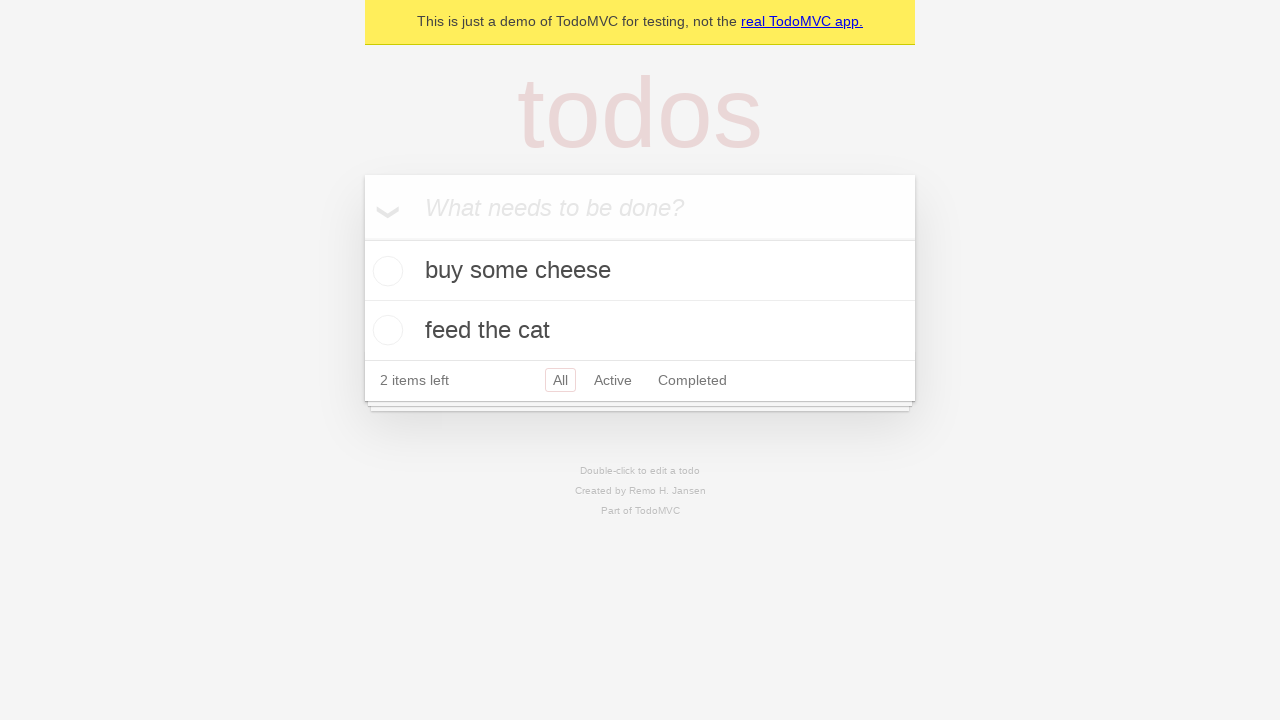

Filled todo input with 'book a doctors appointment' on internal:attr=[placeholder="What needs to be done?"i]
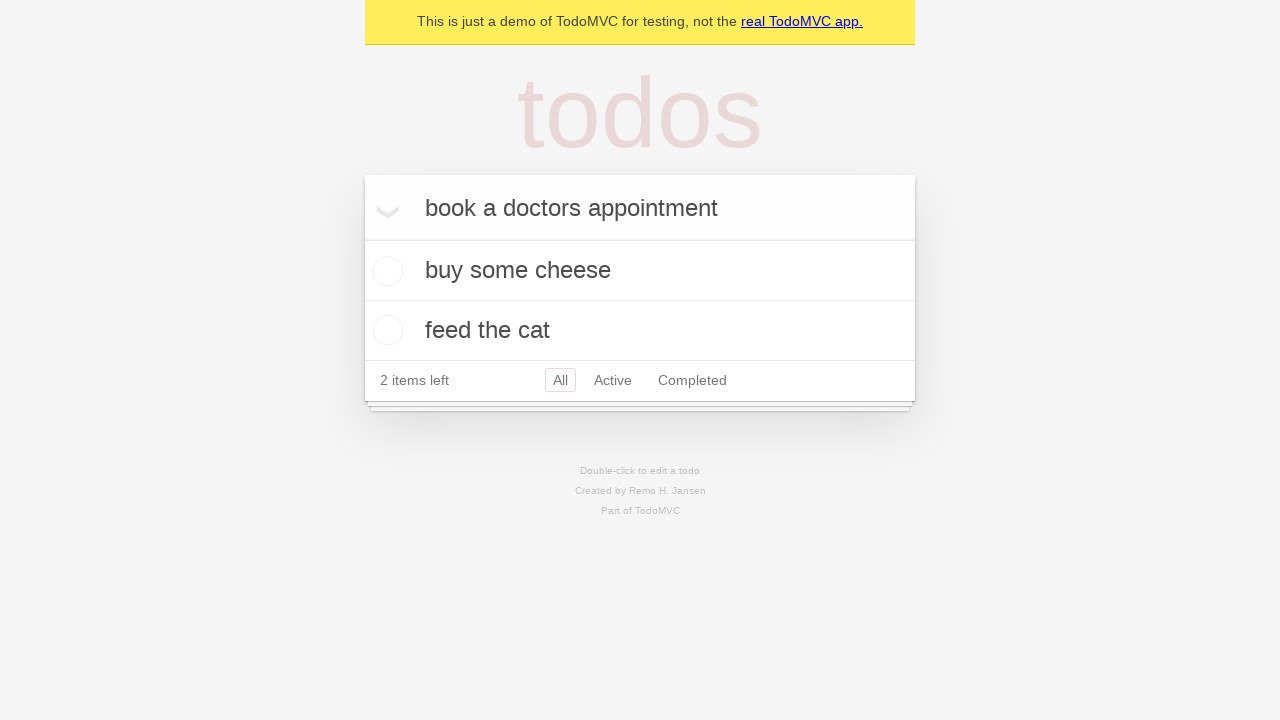

Pressed Enter to create third todo item on internal:attr=[placeholder="What needs to be done?"i]
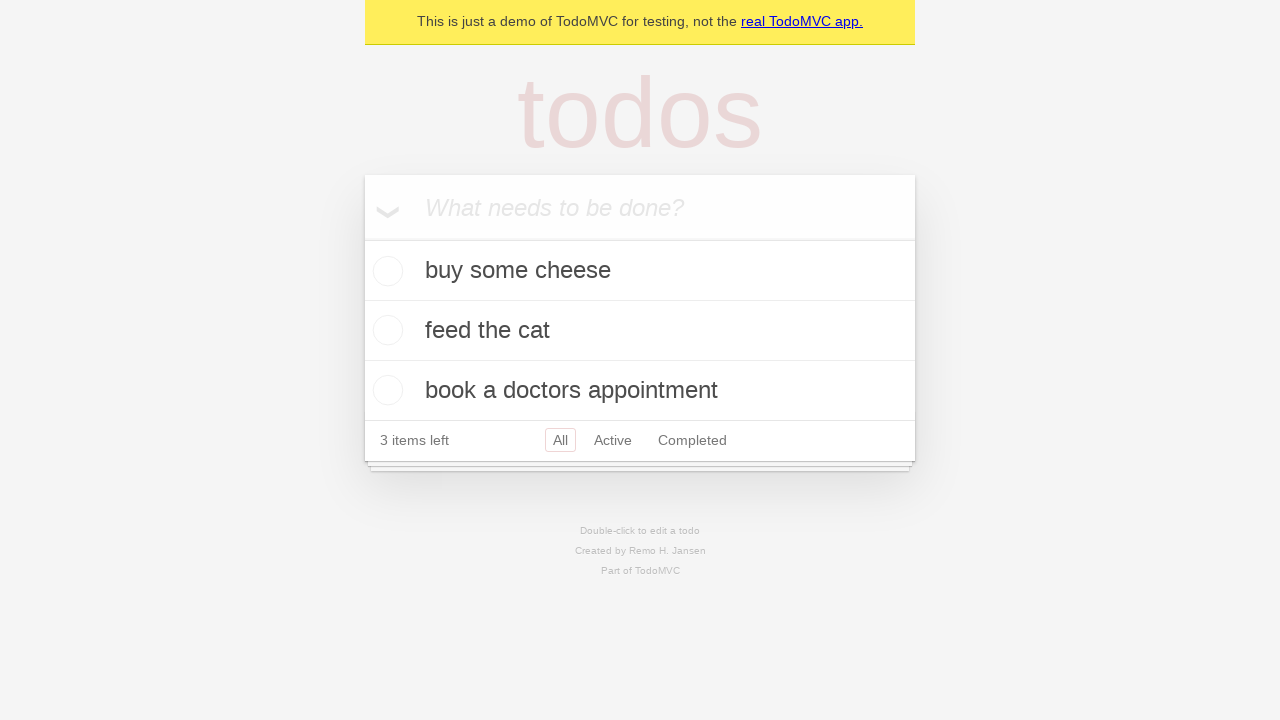

Checked the 'Mark all as complete' toggle to mark all items as complete at (362, 238) on internal:label="Mark all as complete"i
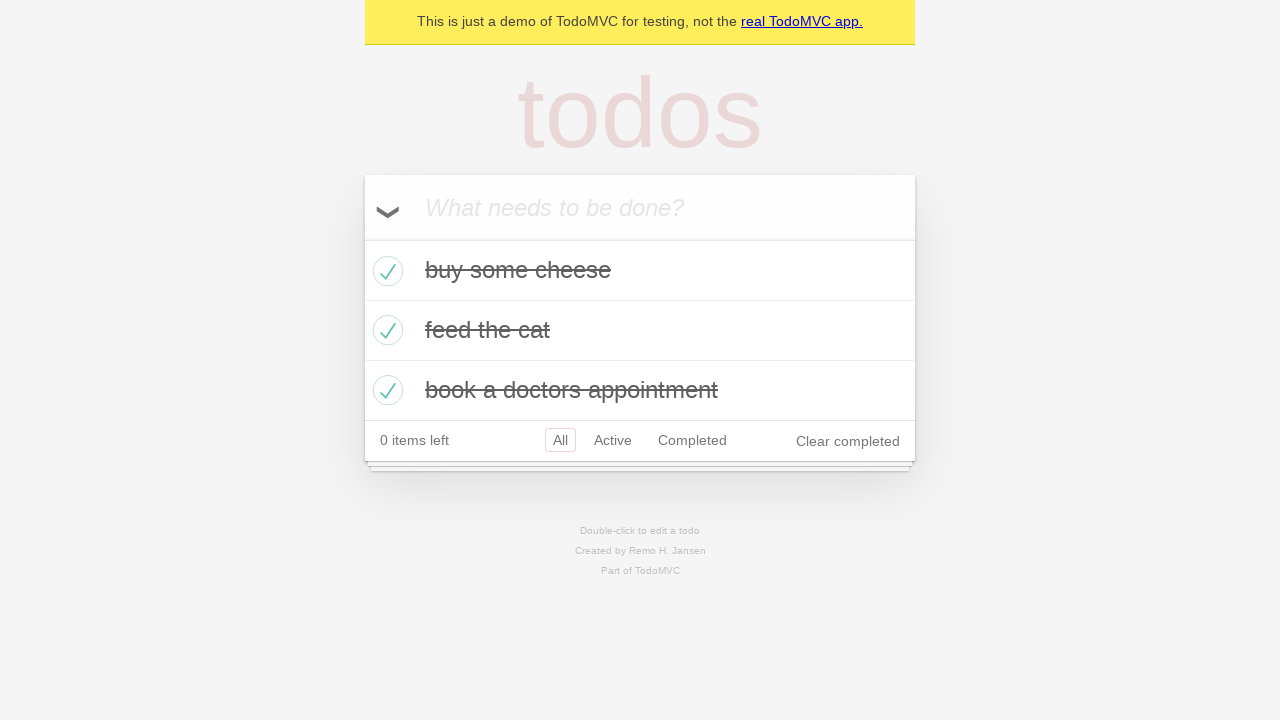

Unchecked the 'Mark all as complete' toggle to clear the complete state of all items at (362, 238) on internal:label="Mark all as complete"i
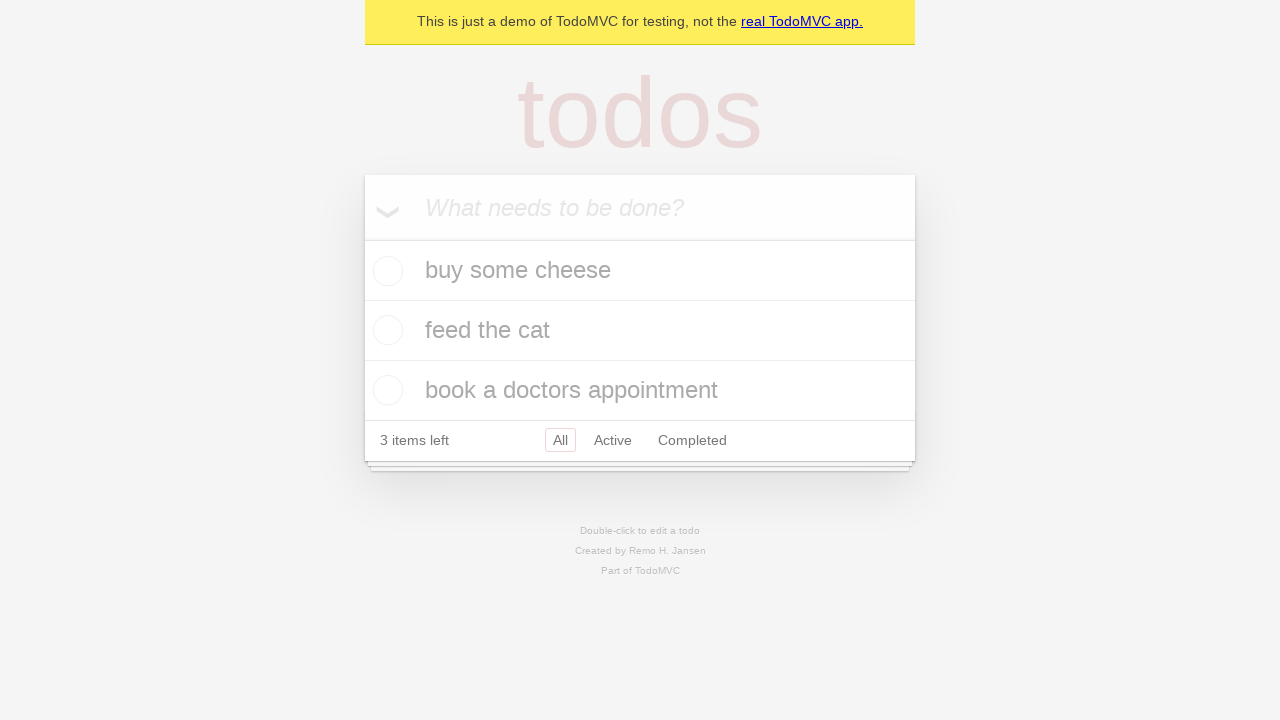

Waited for todo items to update after toggling complete state
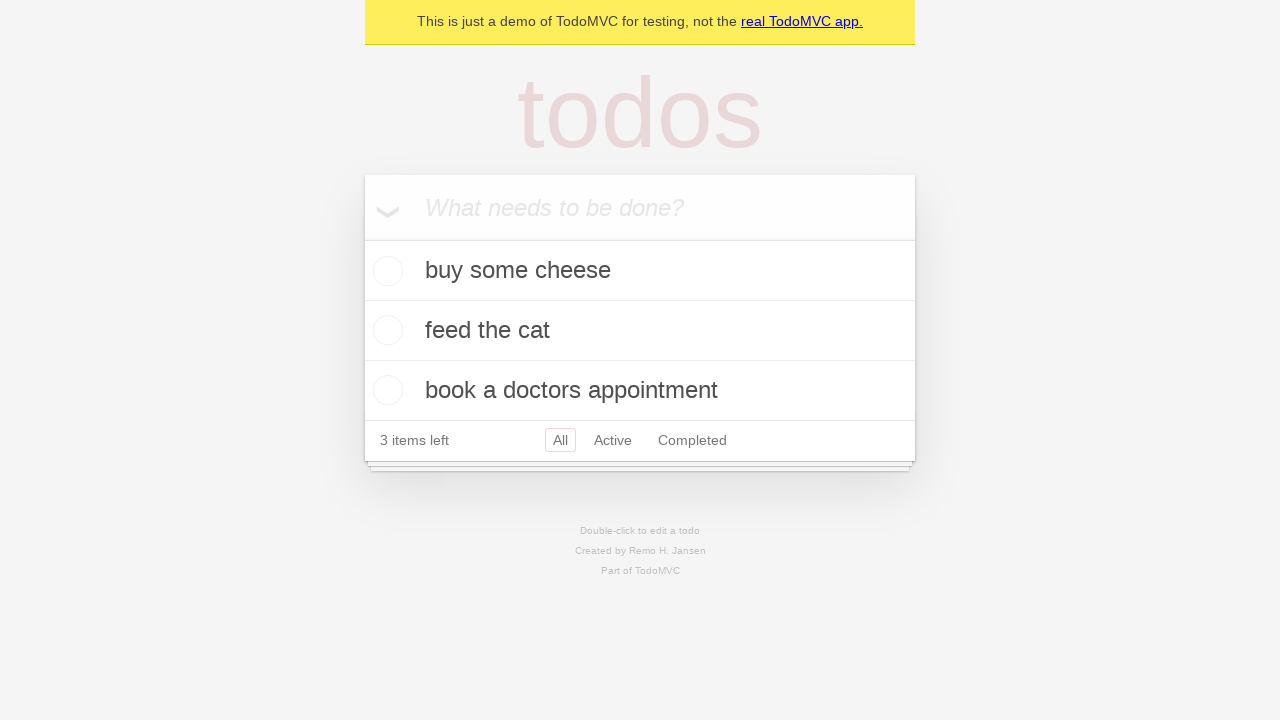

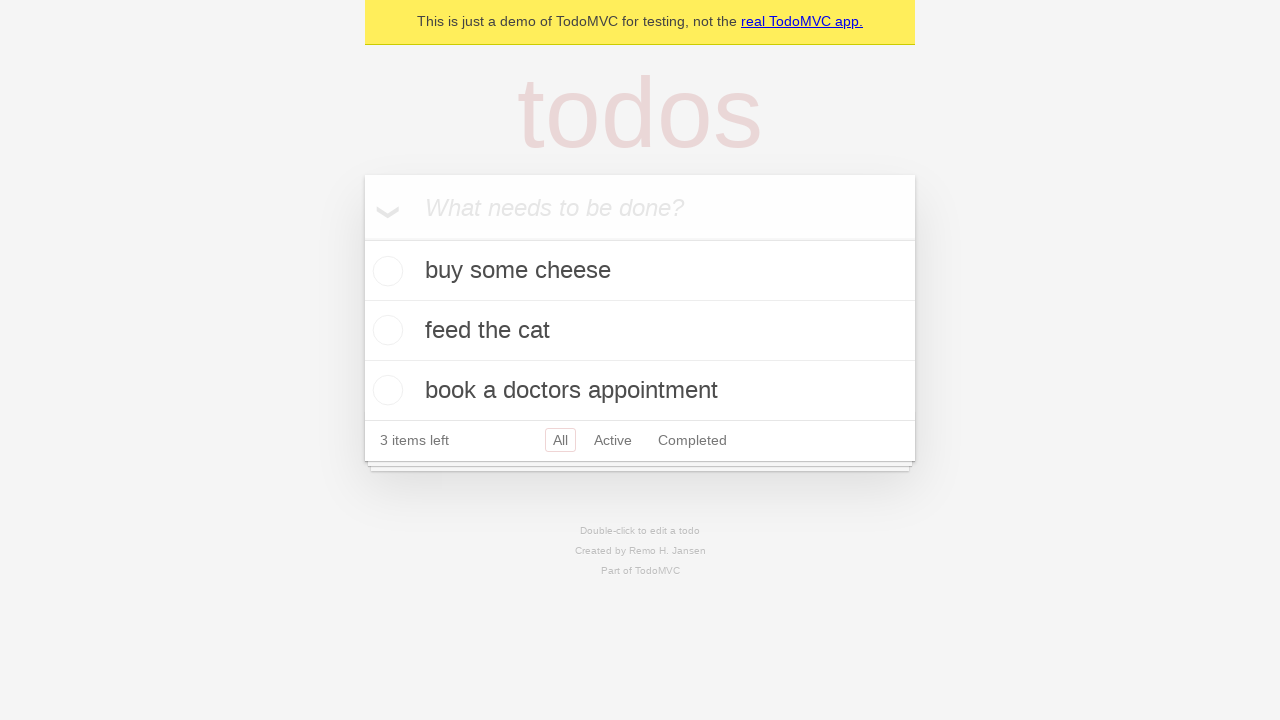